Tests filtering to display all items after applying other filters

Starting URL: https://demo.playwright.dev/todomvc

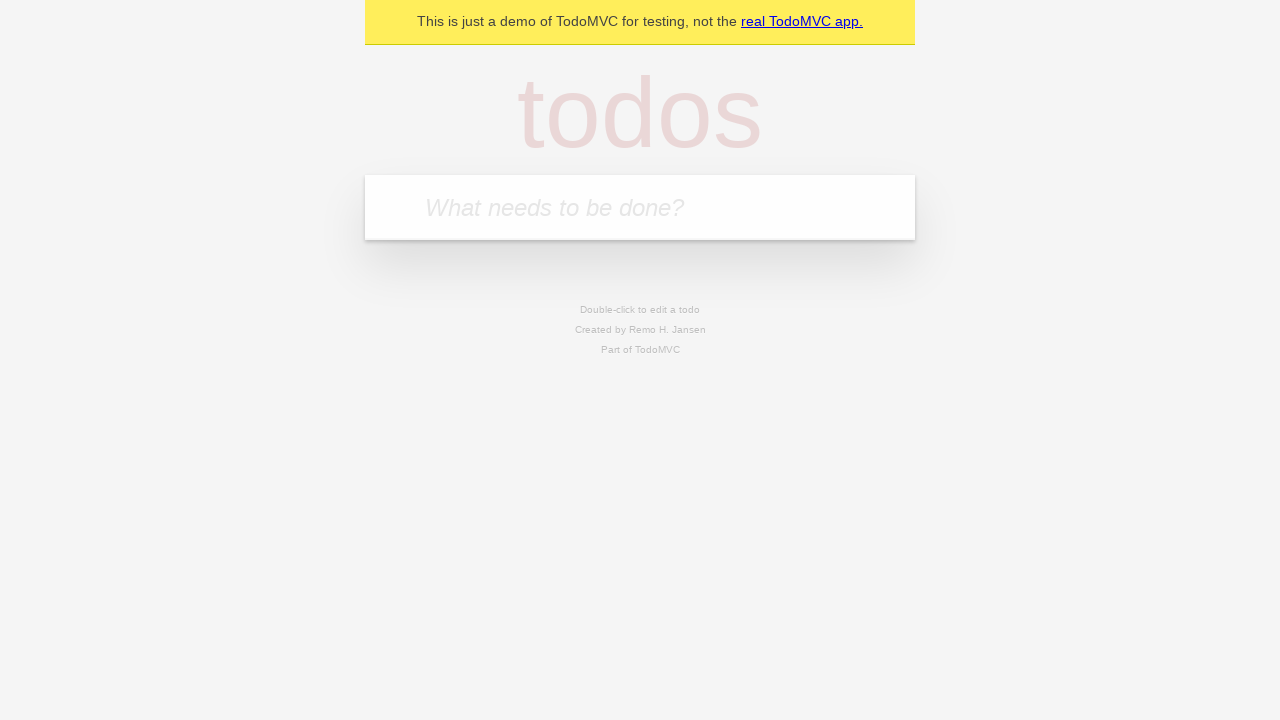

Filled todo input with 'buy some cheese' on internal:attr=[placeholder="What needs to be done?"i]
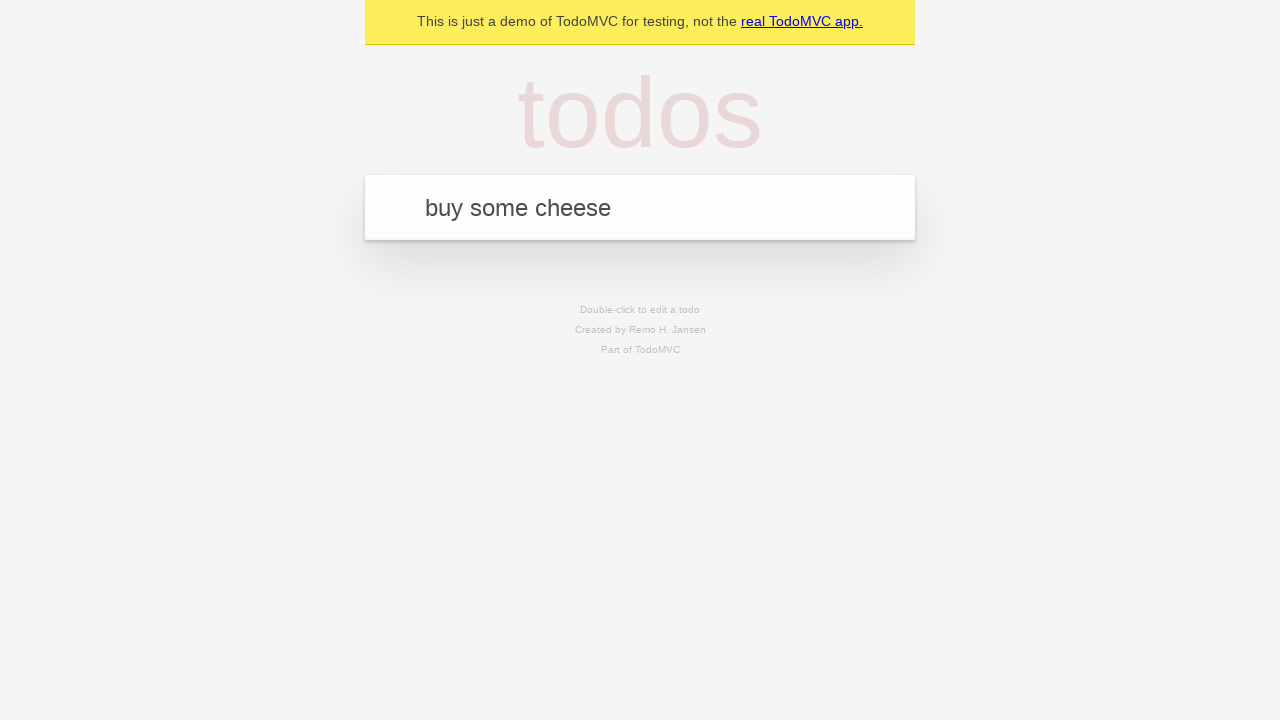

Pressed Enter to create todo 'buy some cheese' on internal:attr=[placeholder="What needs to be done?"i]
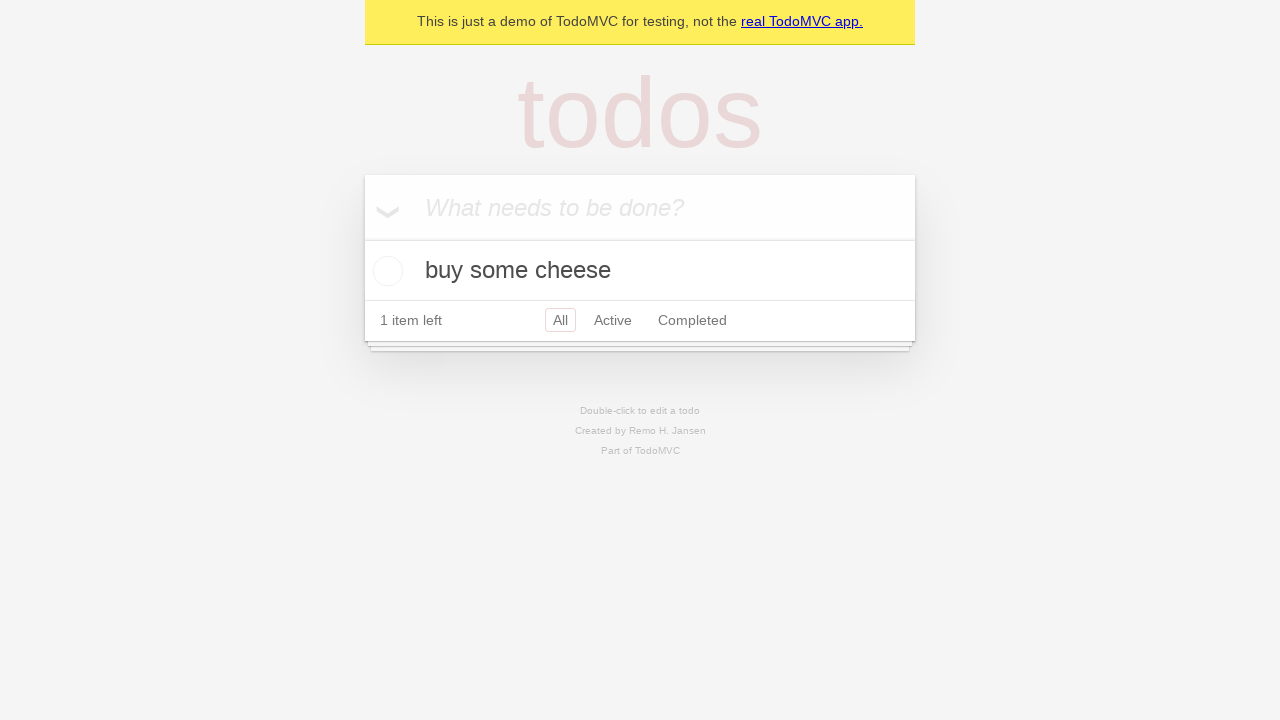

Filled todo input with 'feed the cat' on internal:attr=[placeholder="What needs to be done?"i]
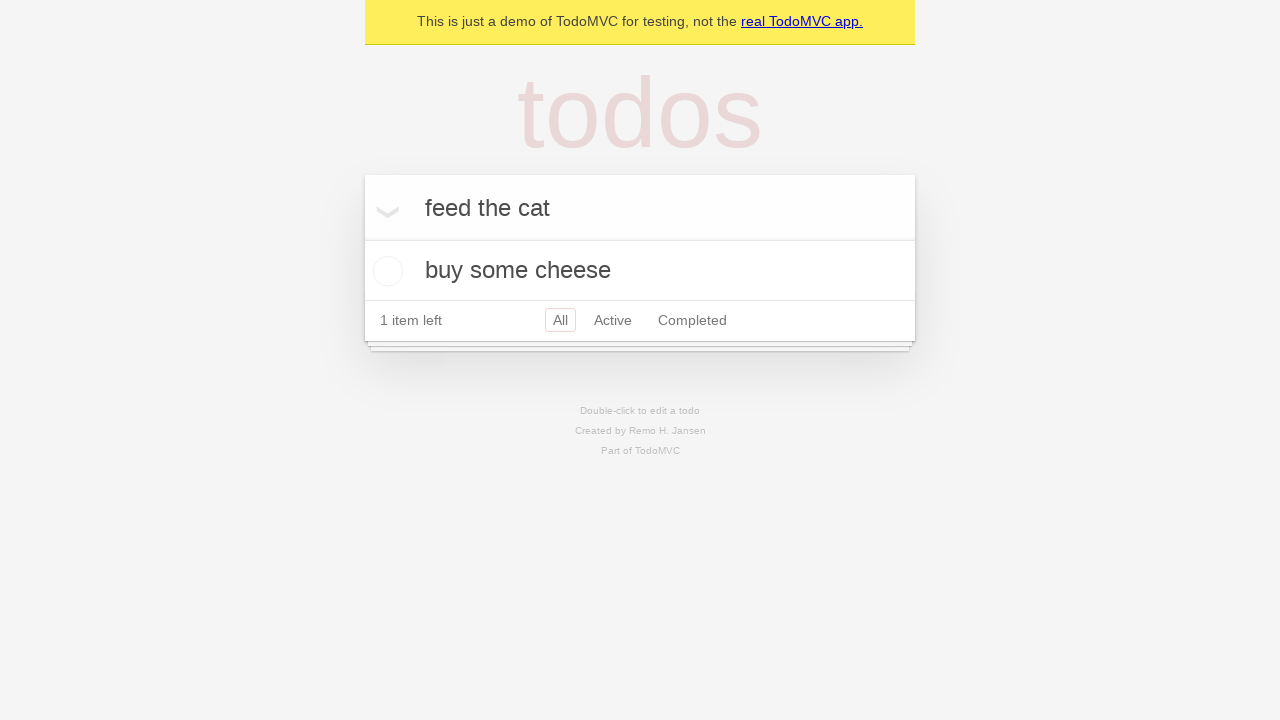

Pressed Enter to create todo 'feed the cat' on internal:attr=[placeholder="What needs to be done?"i]
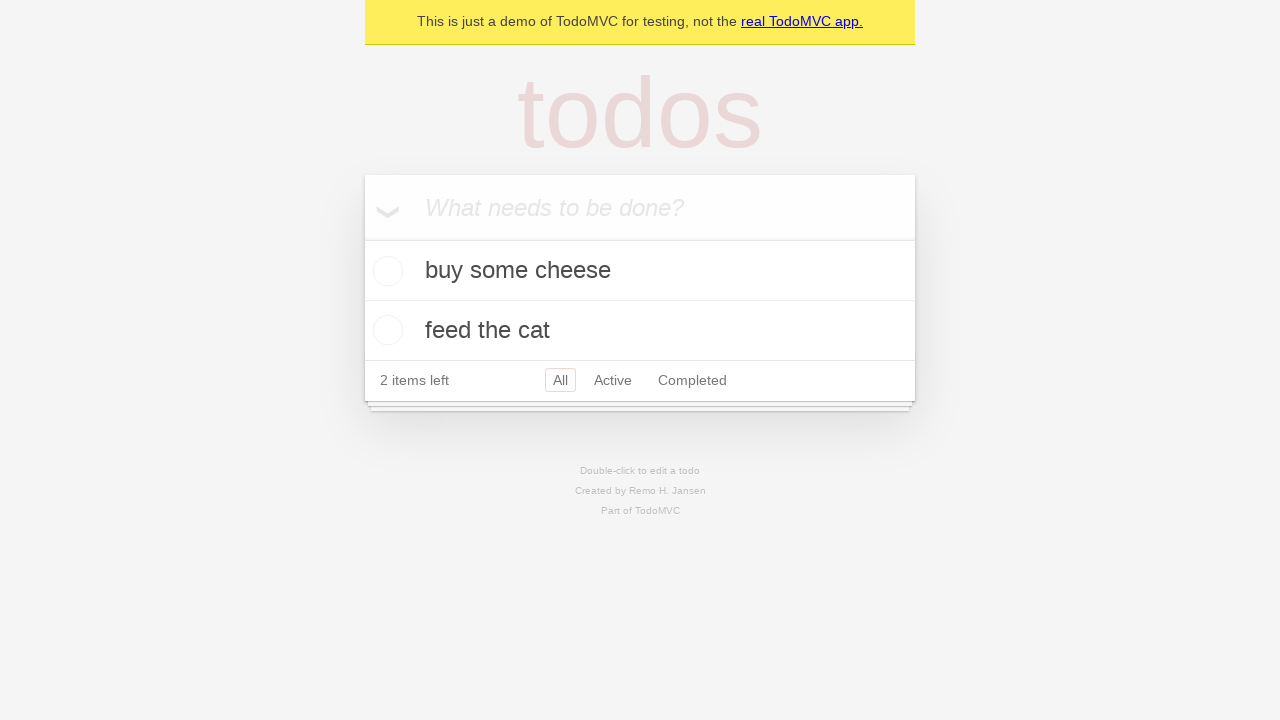

Filled todo input with 'book a doctors appointment' on internal:attr=[placeholder="What needs to be done?"i]
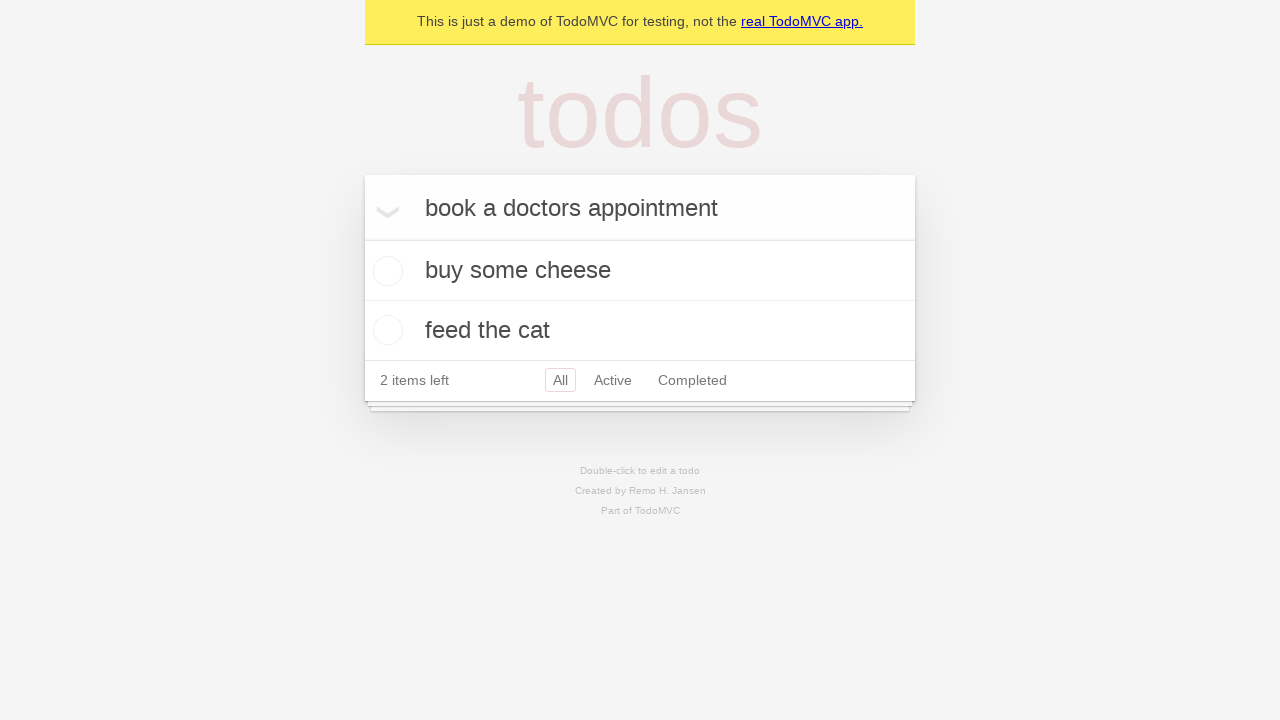

Pressed Enter to create todo 'book a doctors appointment' on internal:attr=[placeholder="What needs to be done?"i]
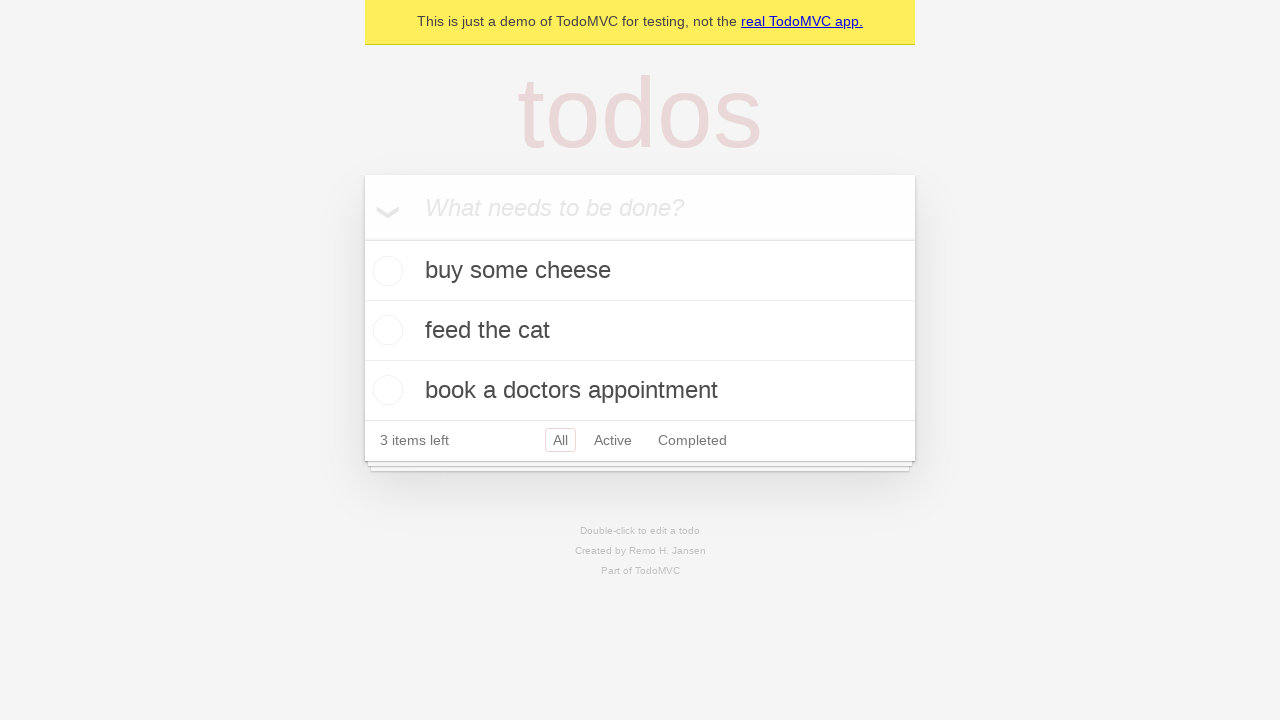

Checked the checkbox on the second todo item to mark it complete at (385, 330) on internal:testid=[data-testid="todo-item"s] >> nth=1 >> internal:role=checkbox
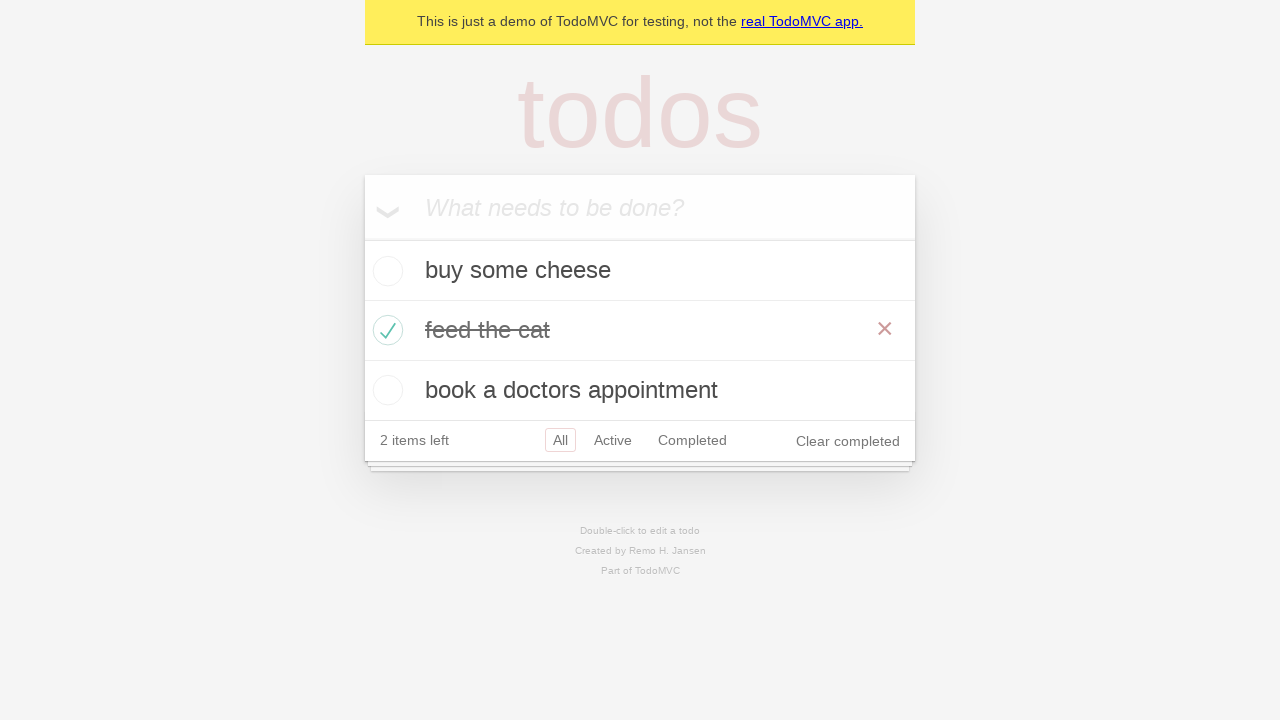

Clicked 'Active' filter to display only active todos at (613, 440) on internal:role=link[name="Active"i]
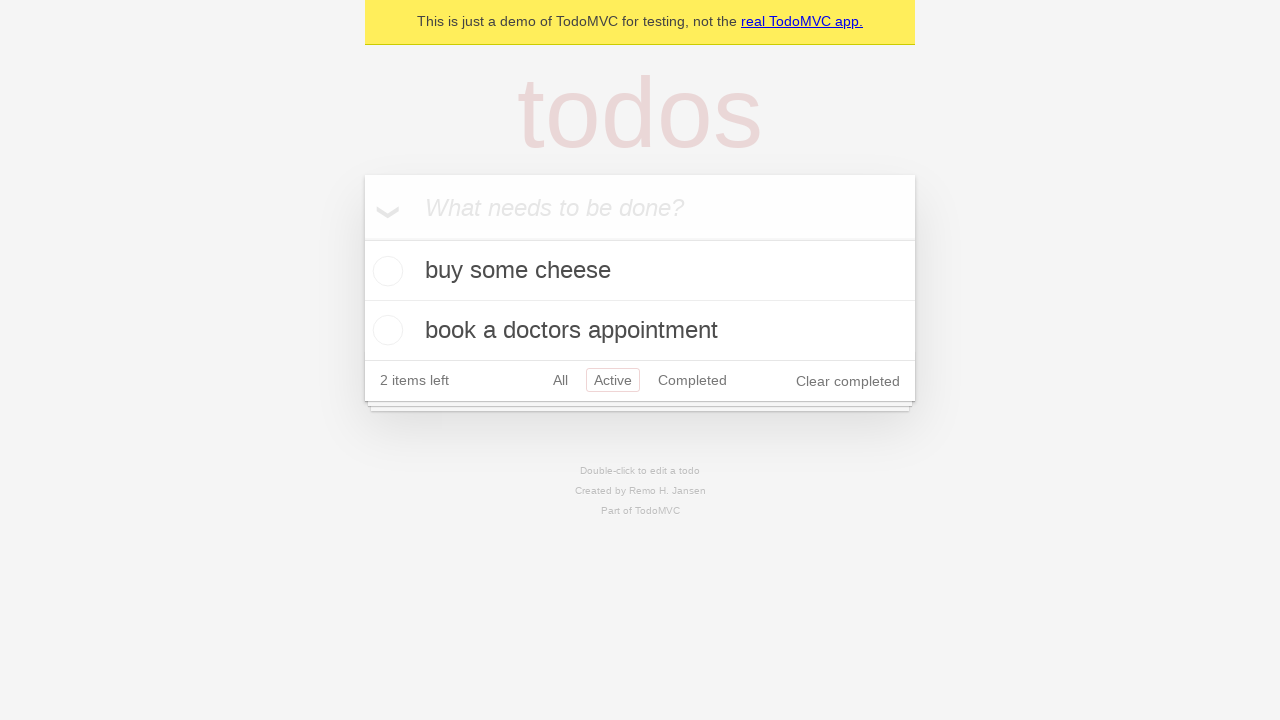

Clicked 'Completed' filter to display only completed todos at (692, 380) on internal:role=link[name="Completed"i]
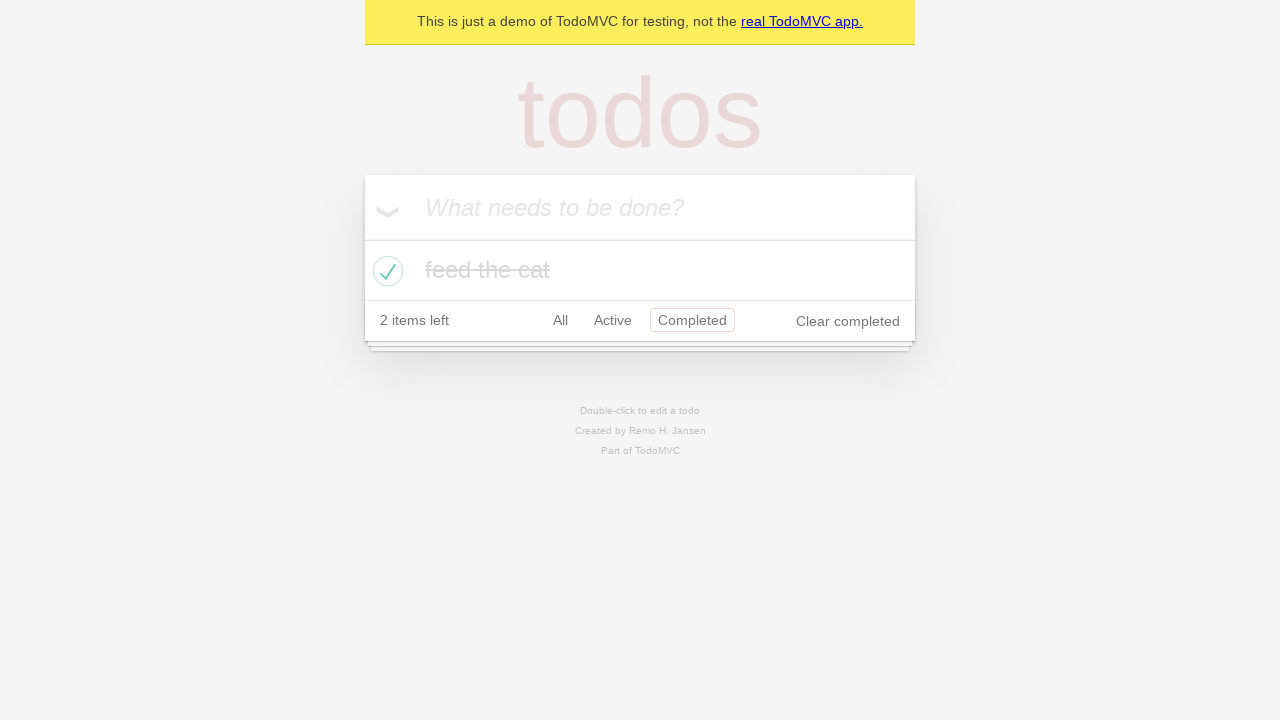

Clicked 'All' filter to display all items at (560, 320) on internal:role=link[name="All"i]
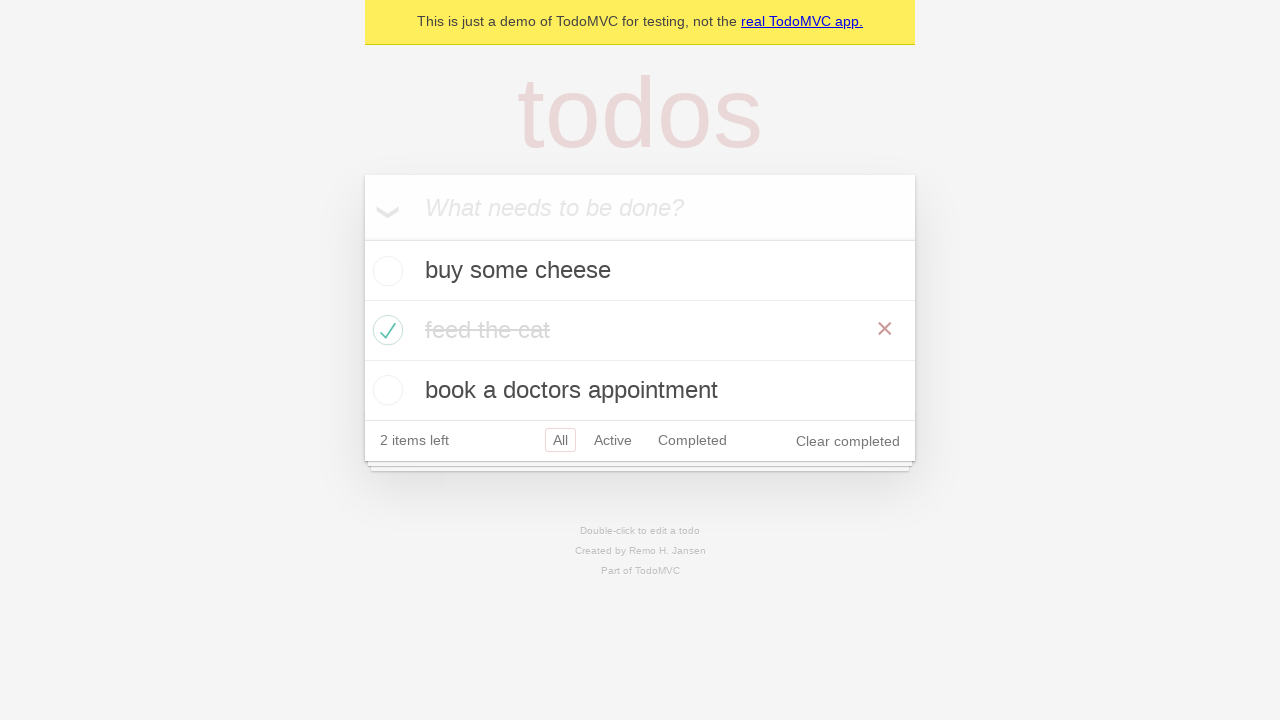

Waited for all todo items to load after clicking 'All' filter
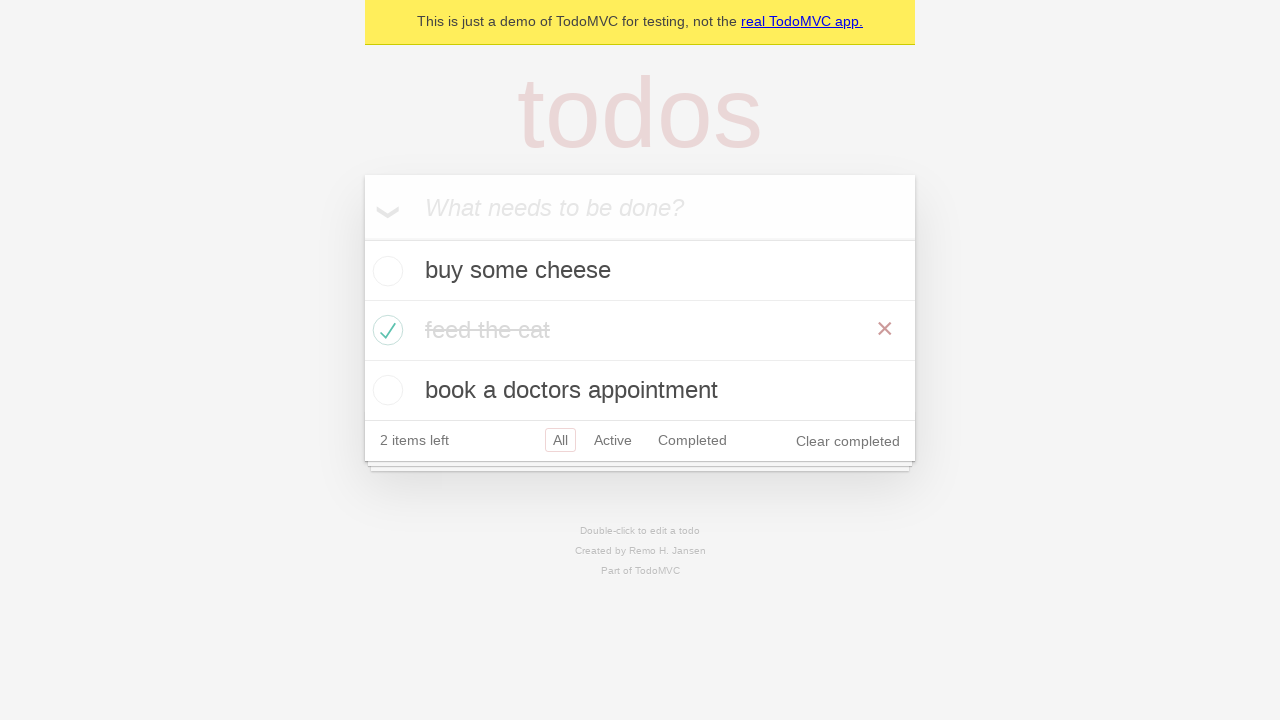

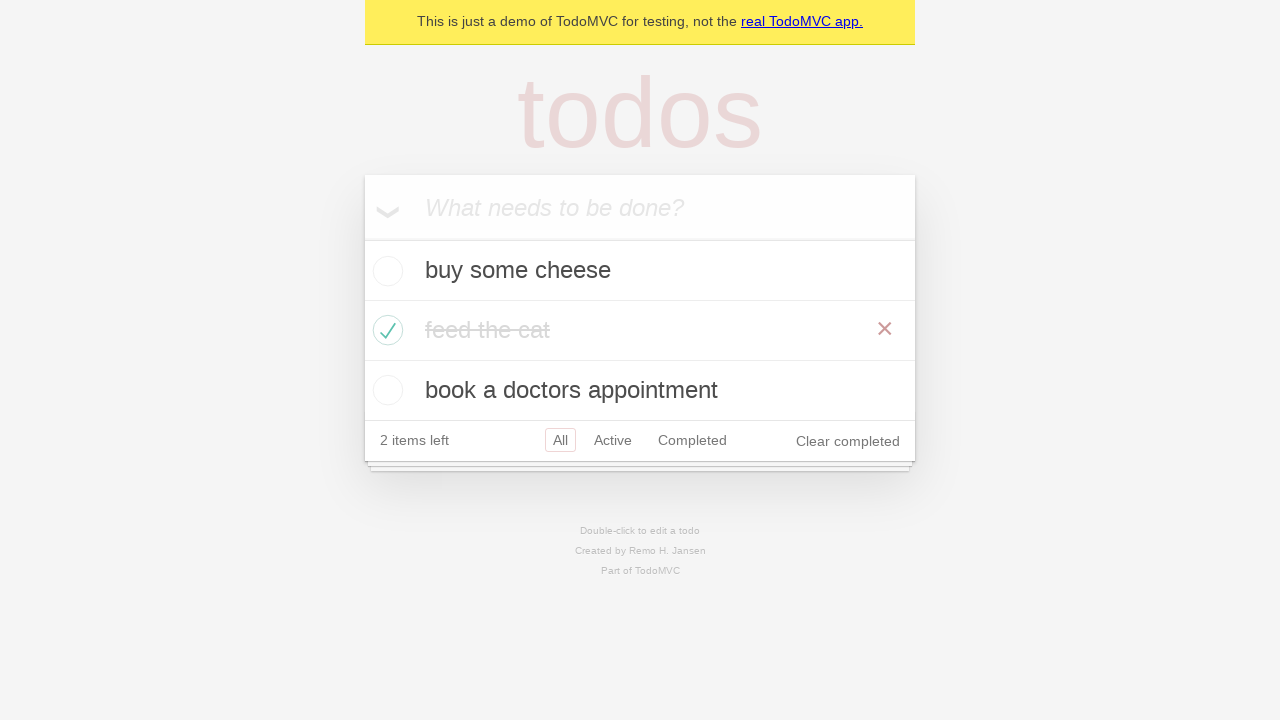